Tests the contact form functionality by filling email, name, and message fields and submitting the form

Starting URL: https://demoblaze.com/

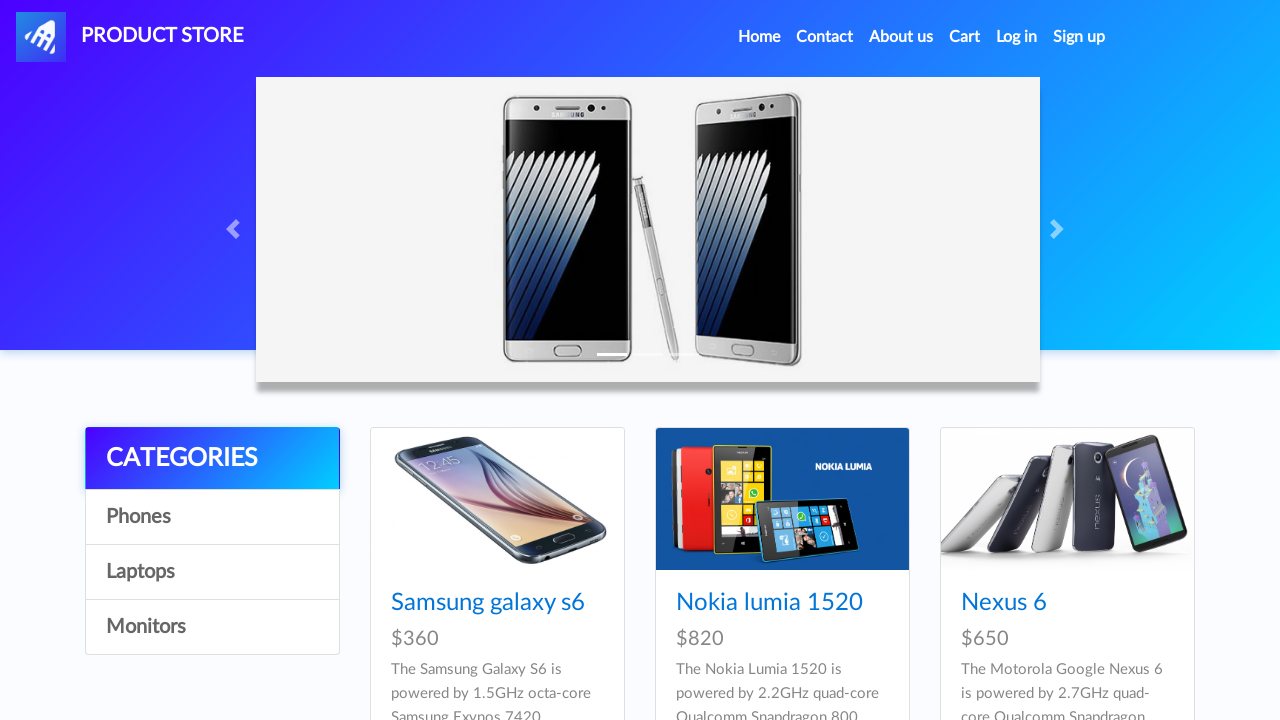

Clicked Contact link at (825, 37) on xpath=//a[contains(text(),'Contact')]
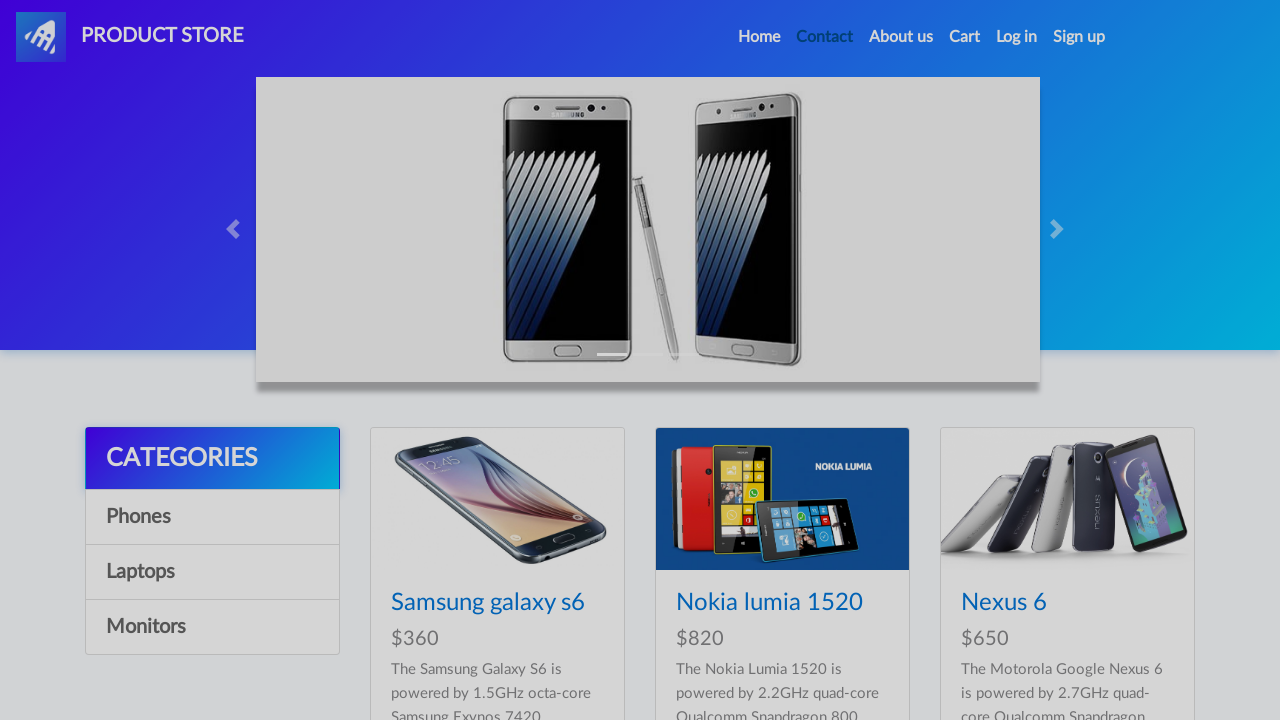

Contact form modal appeared and email field is visible
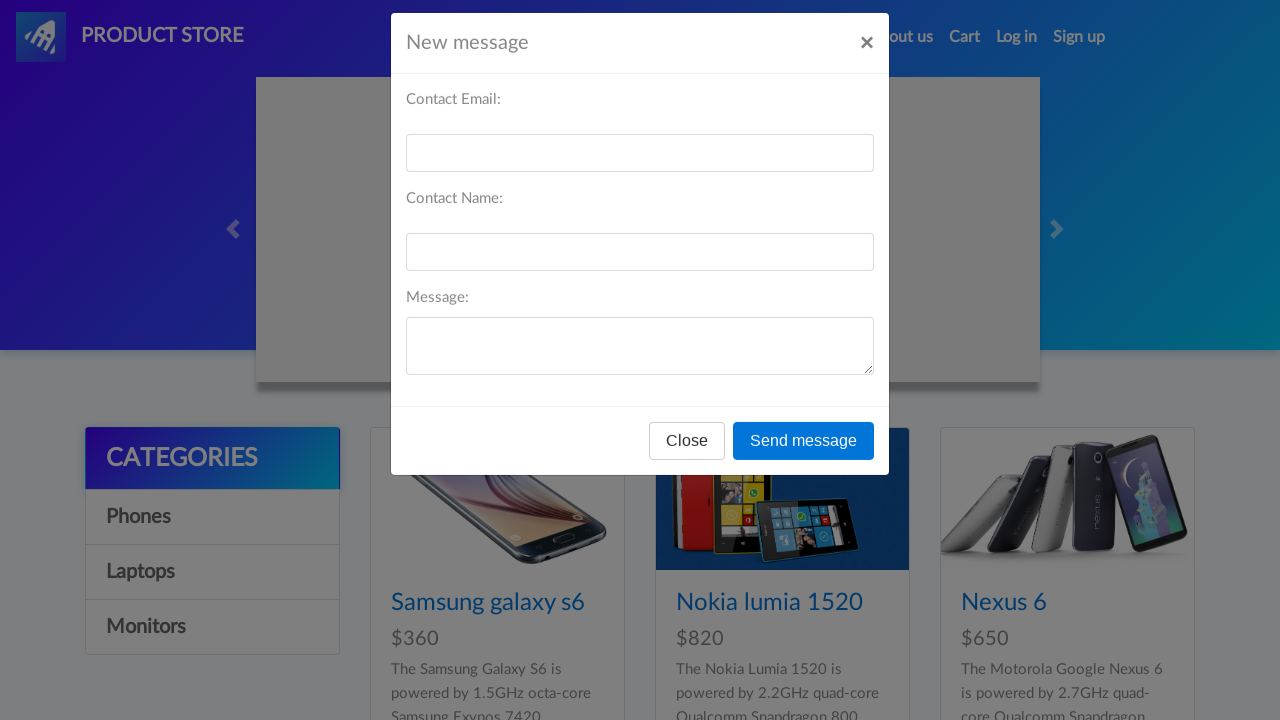

Filled email field with 'test@example.com' on #recipient-email
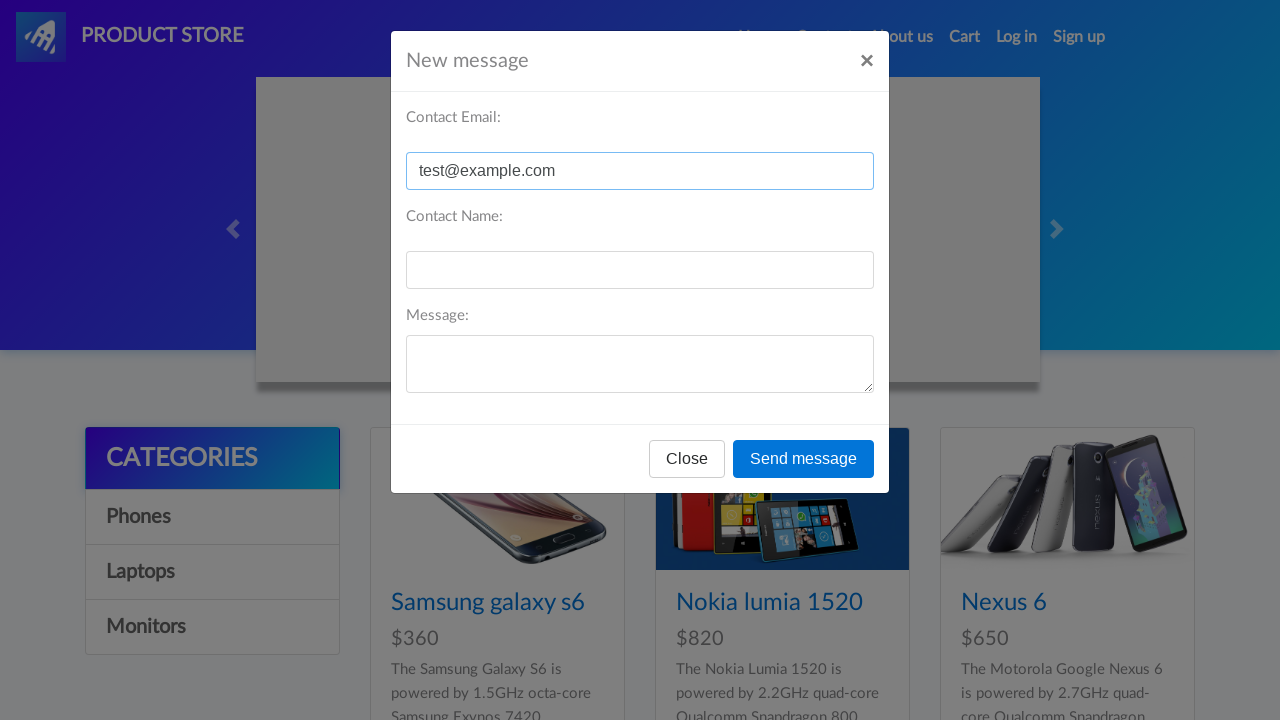

Filled name field with 'John Doe' on #recipient-name
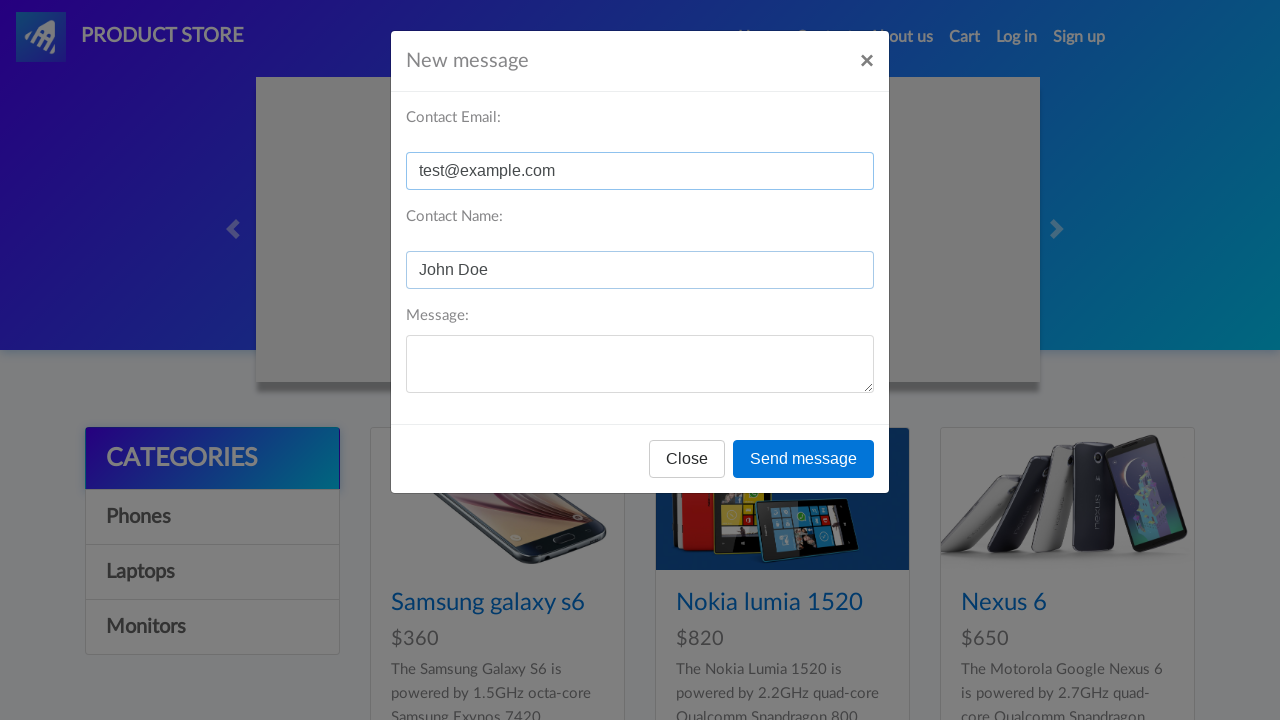

Filled message field with test message on #message-text
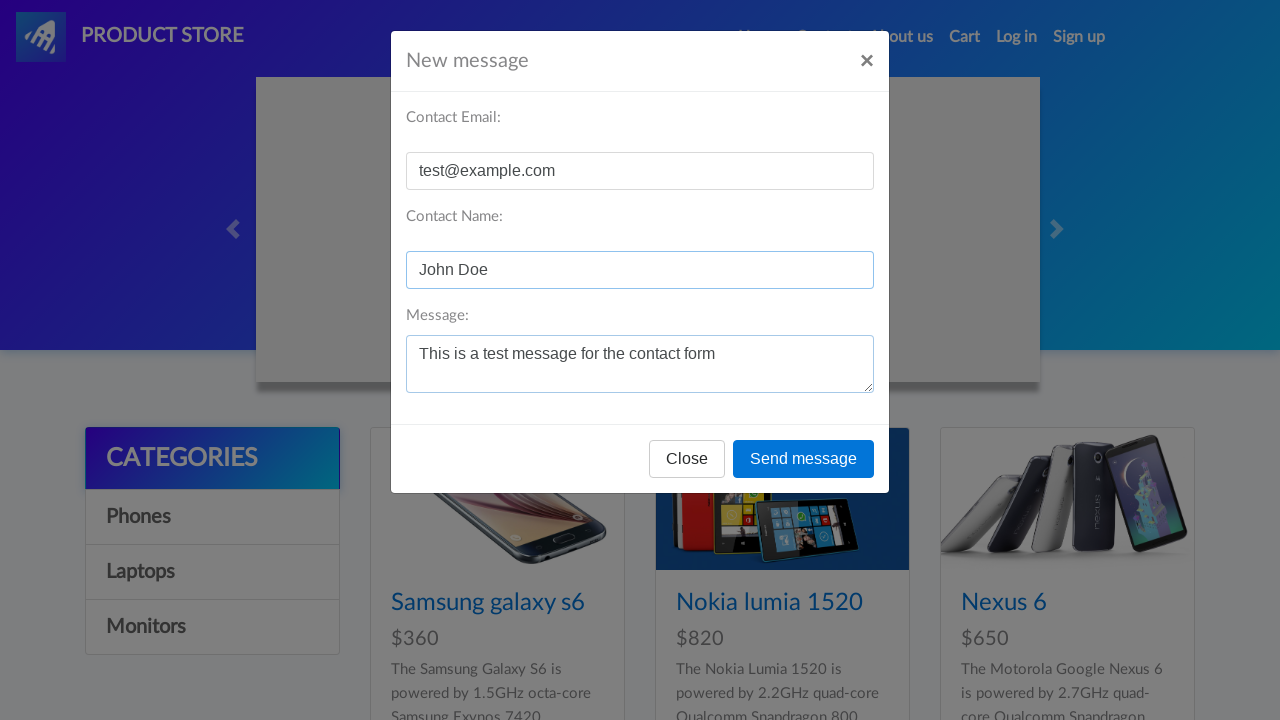

Clicked Send message button at (804, 459) on xpath=//button[contains(text(),'Send message')]
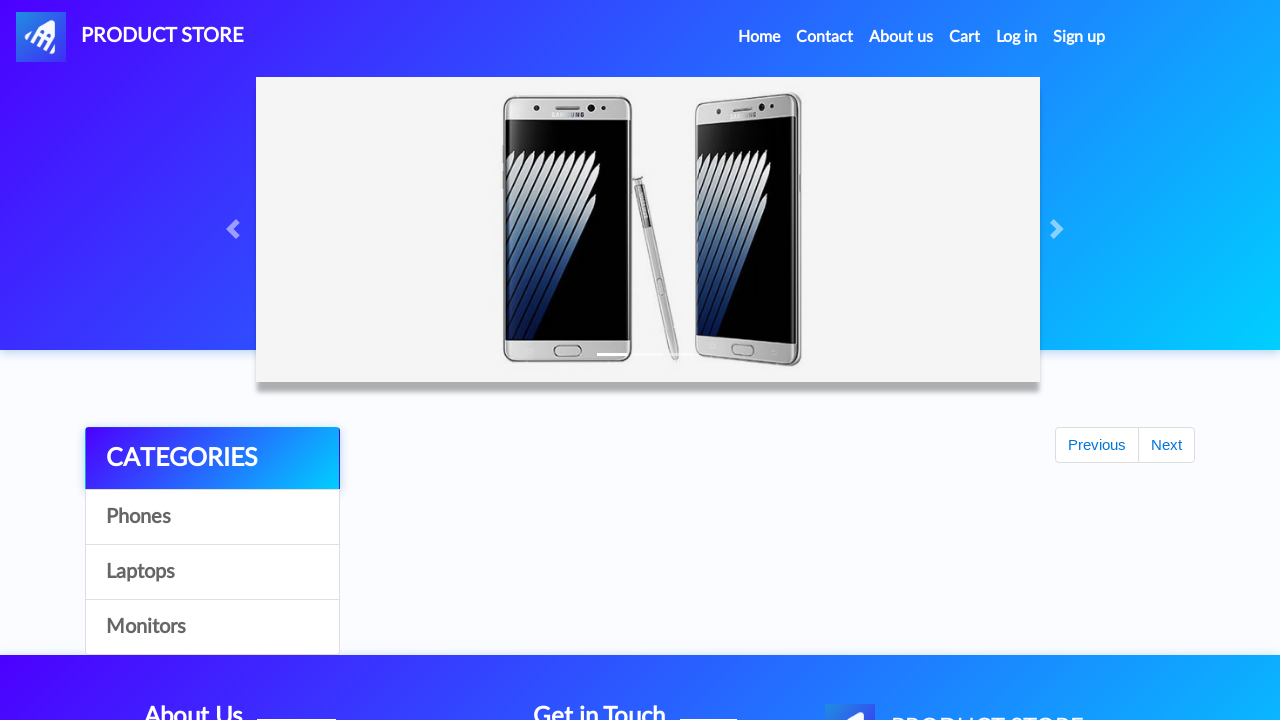

Alert dialog accepted
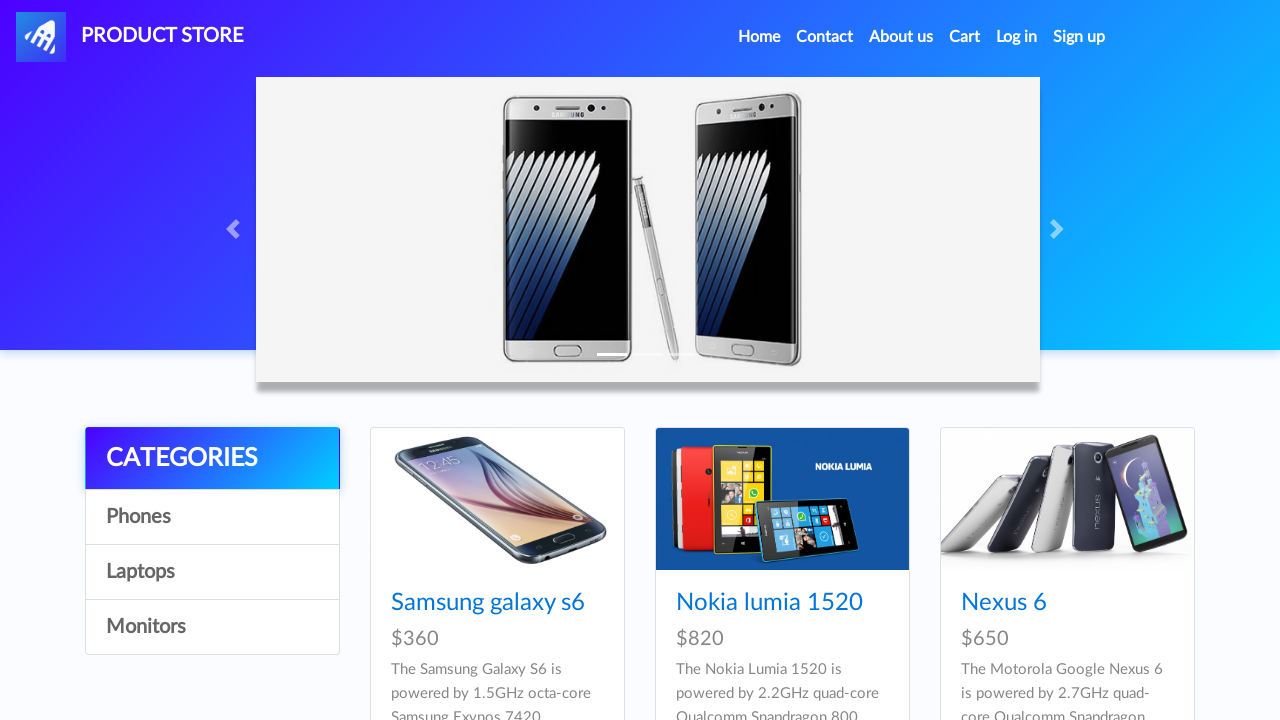

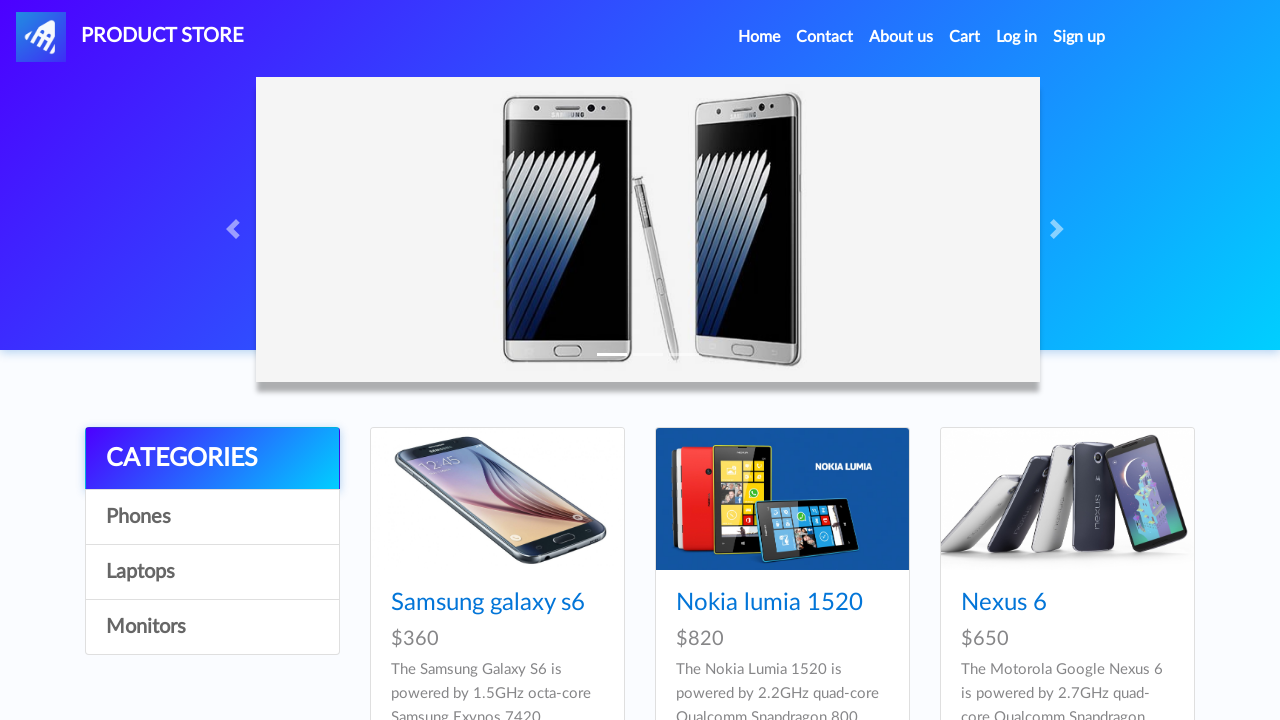